Tests navigation to the about section by clicking the about button in the nav menu

Starting URL: https://mrjohn5on.github.io

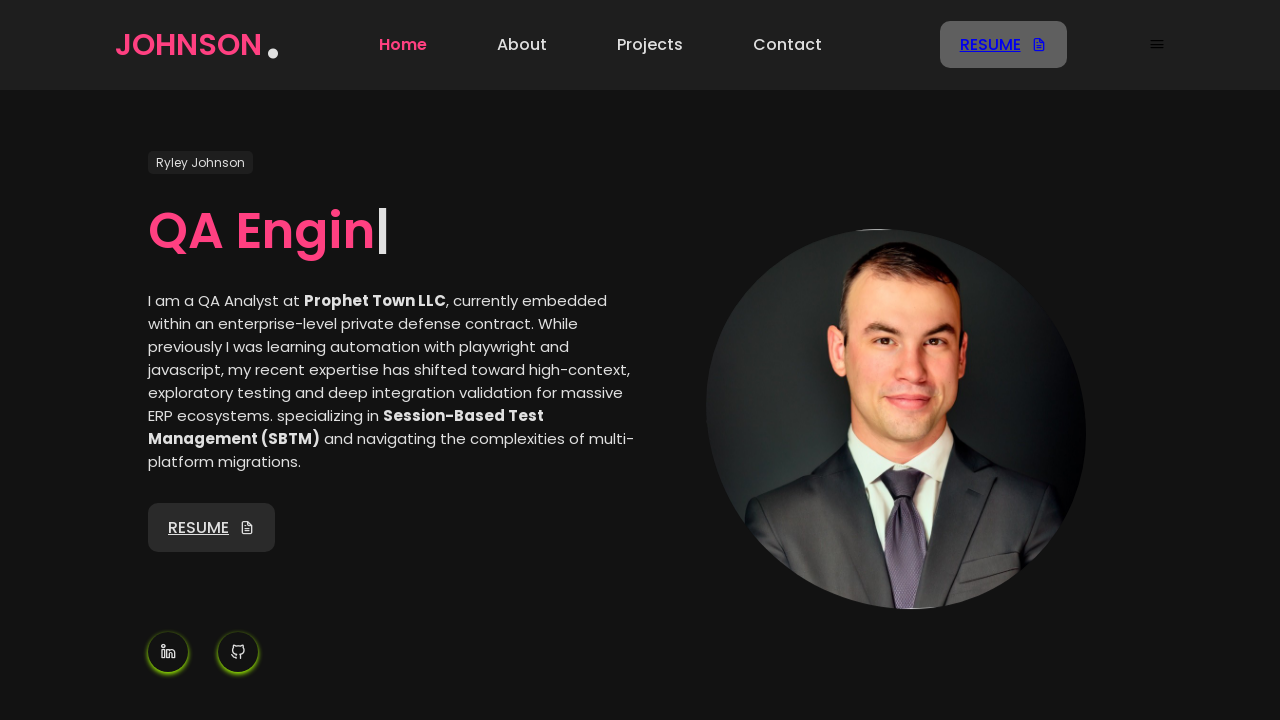

Navigated to starting URL https://mrjohn5on.github.io
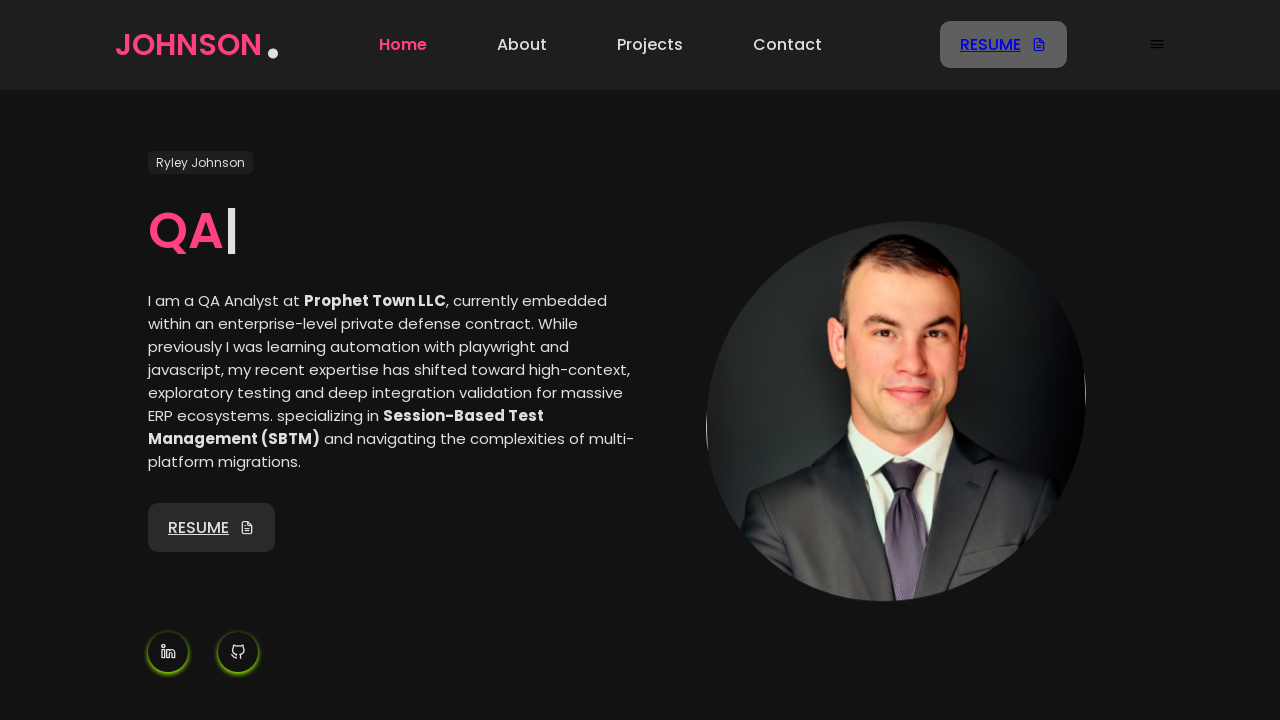

Clicked about button in navigation menu at (522, 45) on internal:testid=[data-testid="Nav-menu-about"s]
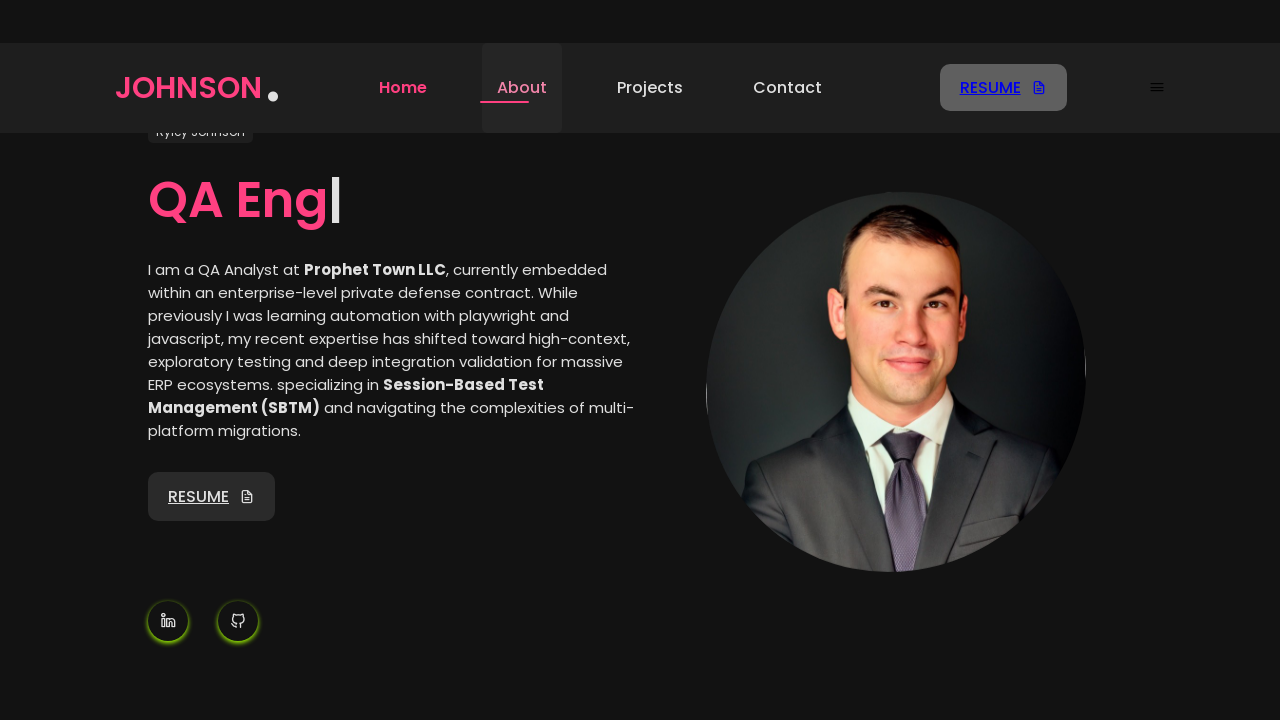

Navigation to about section completed - URL is https://mrjohn5on.github.io/#about
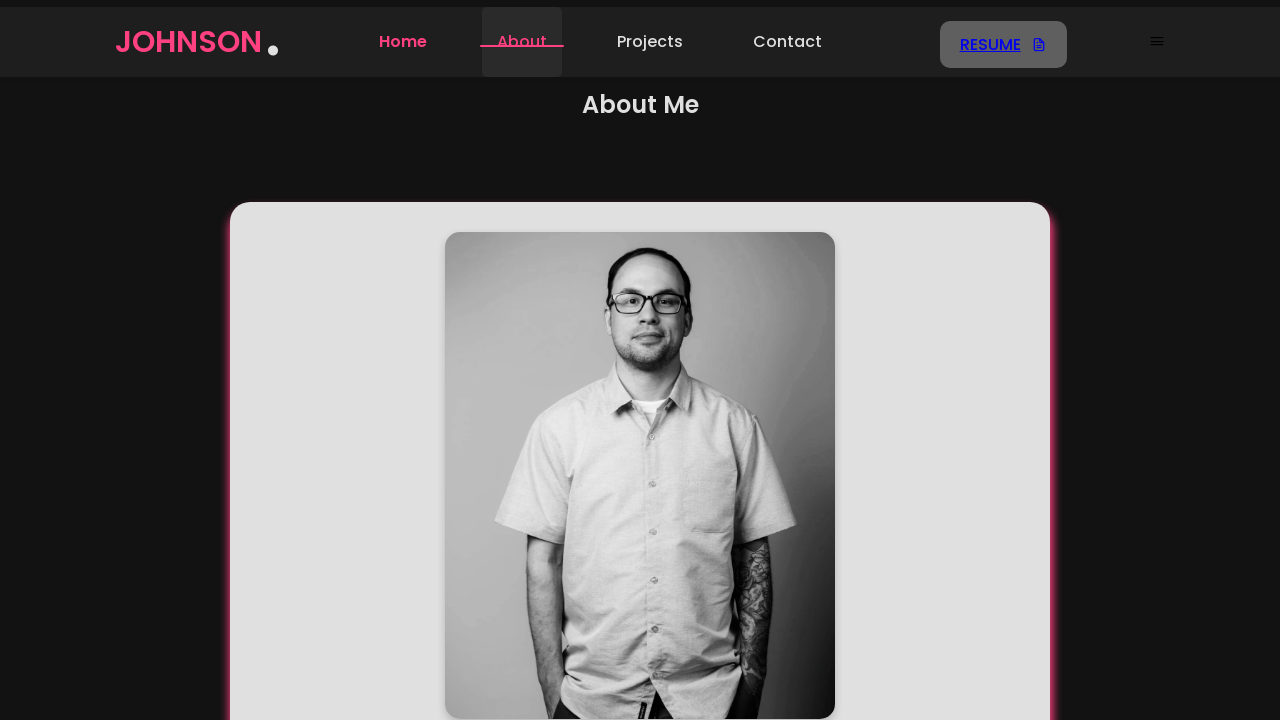

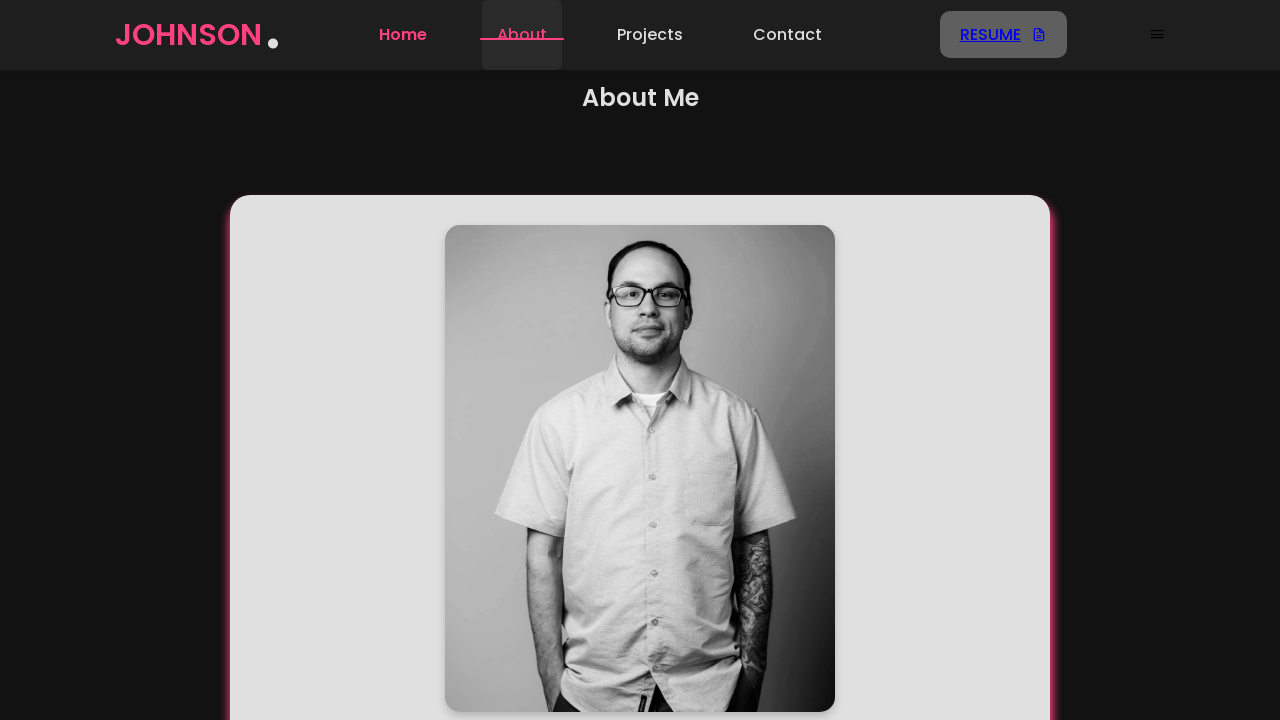